Tests tooltip functionality by hovering over an element within an iframe and verifying the tooltip text appears

Starting URL: https://jqueryui.com/tooltip/

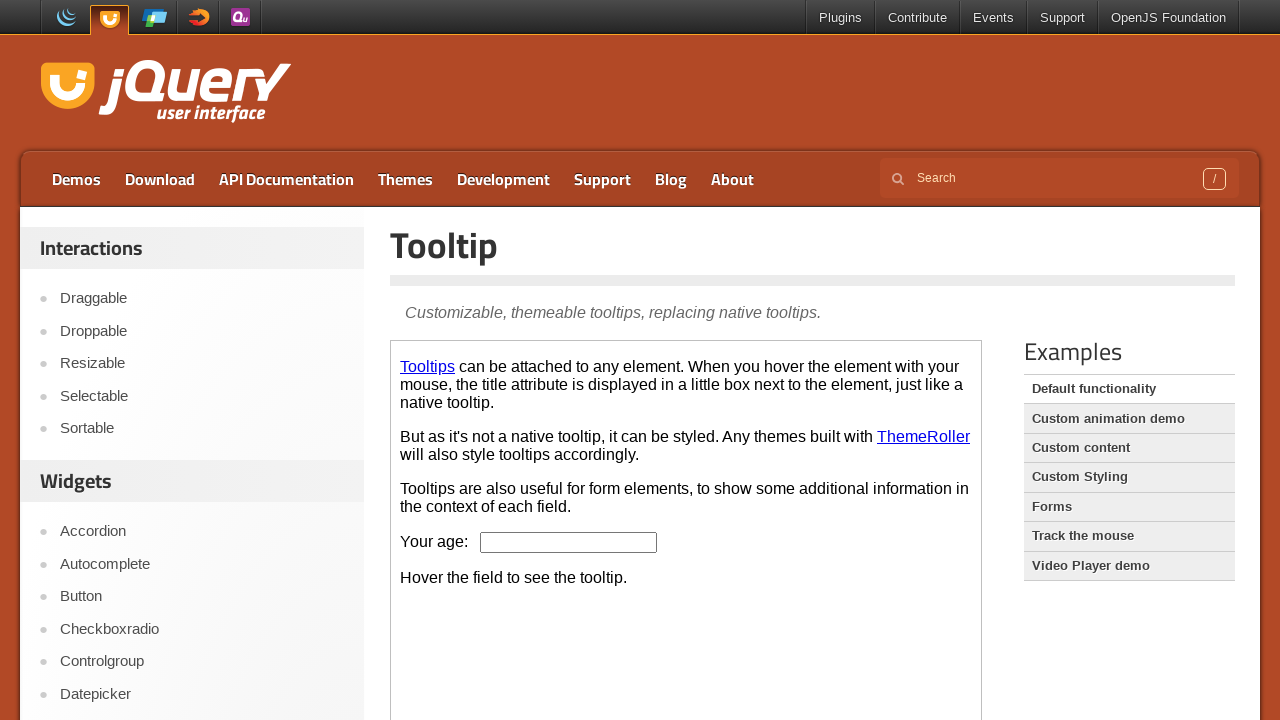

Located the demo-frame iframe containing tooltip demo
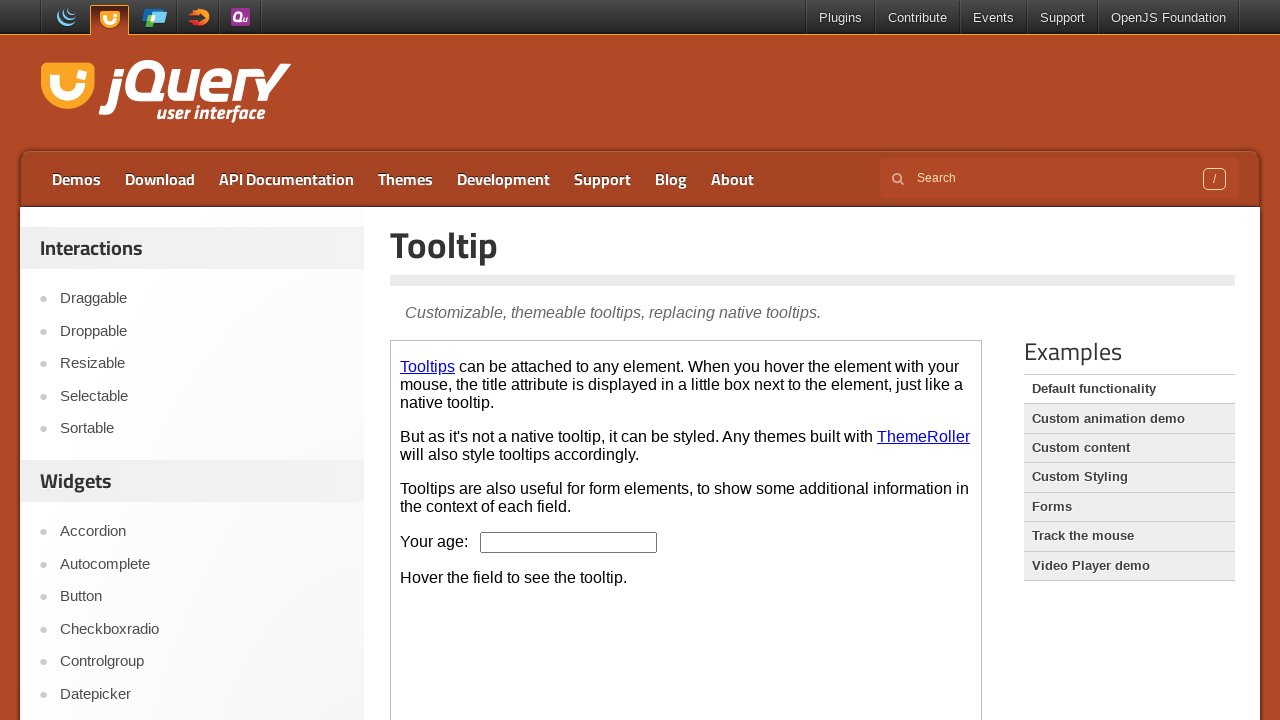

Located the age input box within the iframe
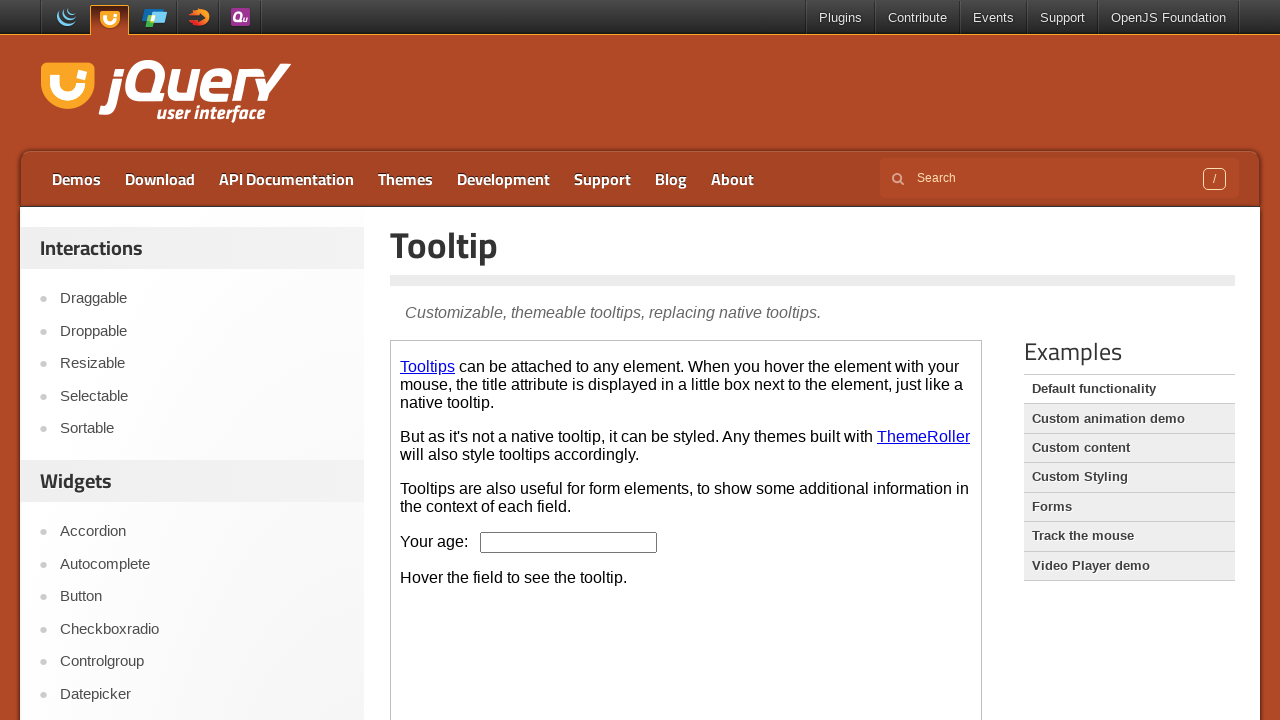

Located the tooltip content element within the iframe
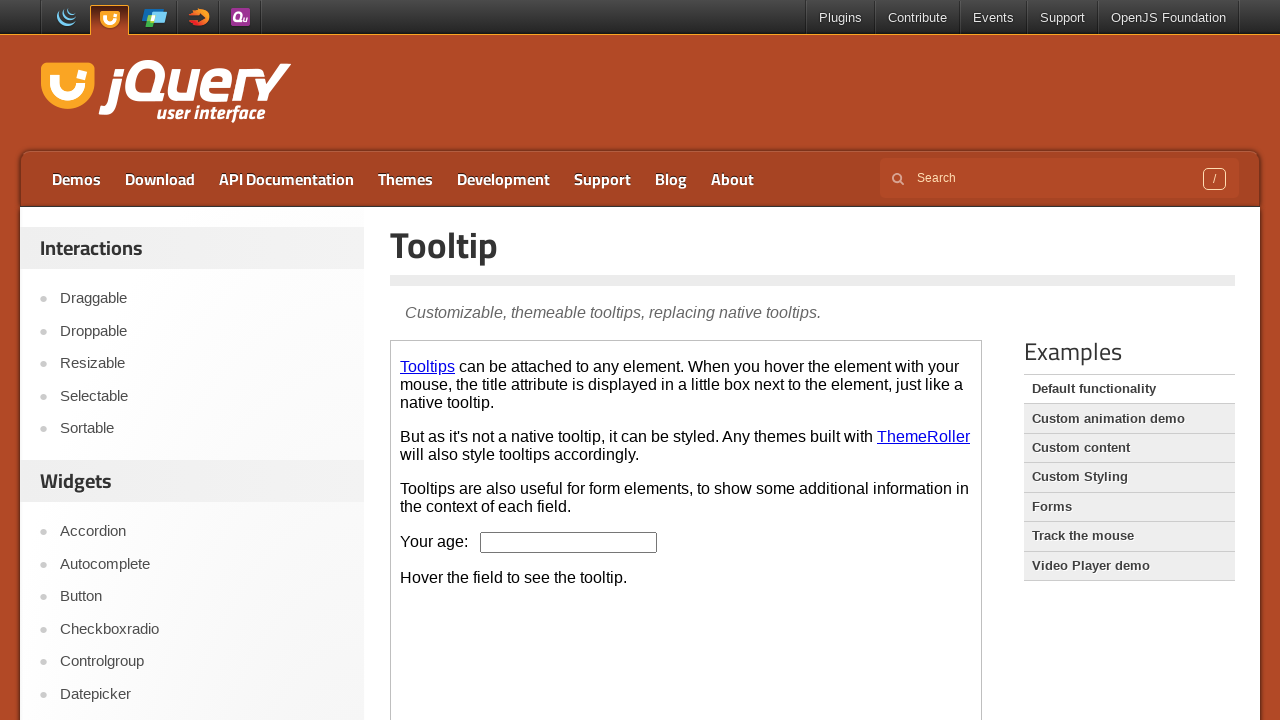

Hovered over the age input box to trigger tooltip at (569, 542) on .demo-frame >> internal:control=enter-frame >> #age
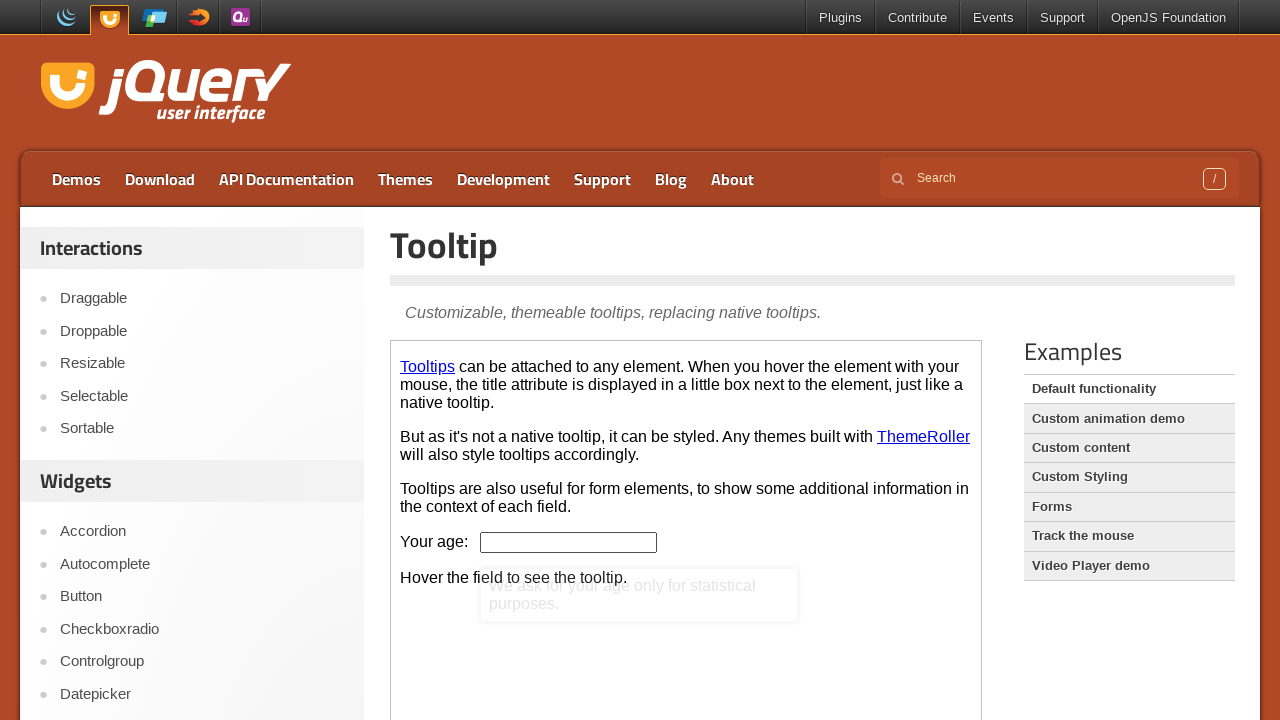

Retrieved tooltip text content
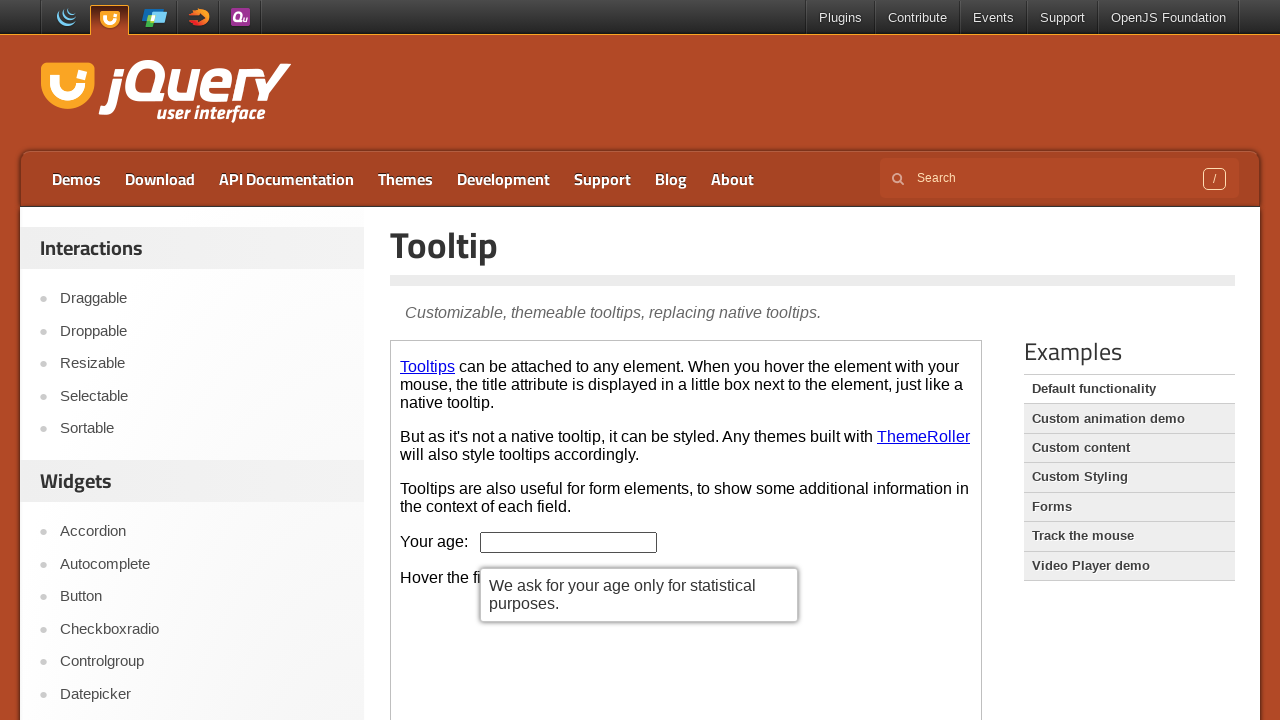

Printed tooltip text content: We ask for your age only for statistical purposes.
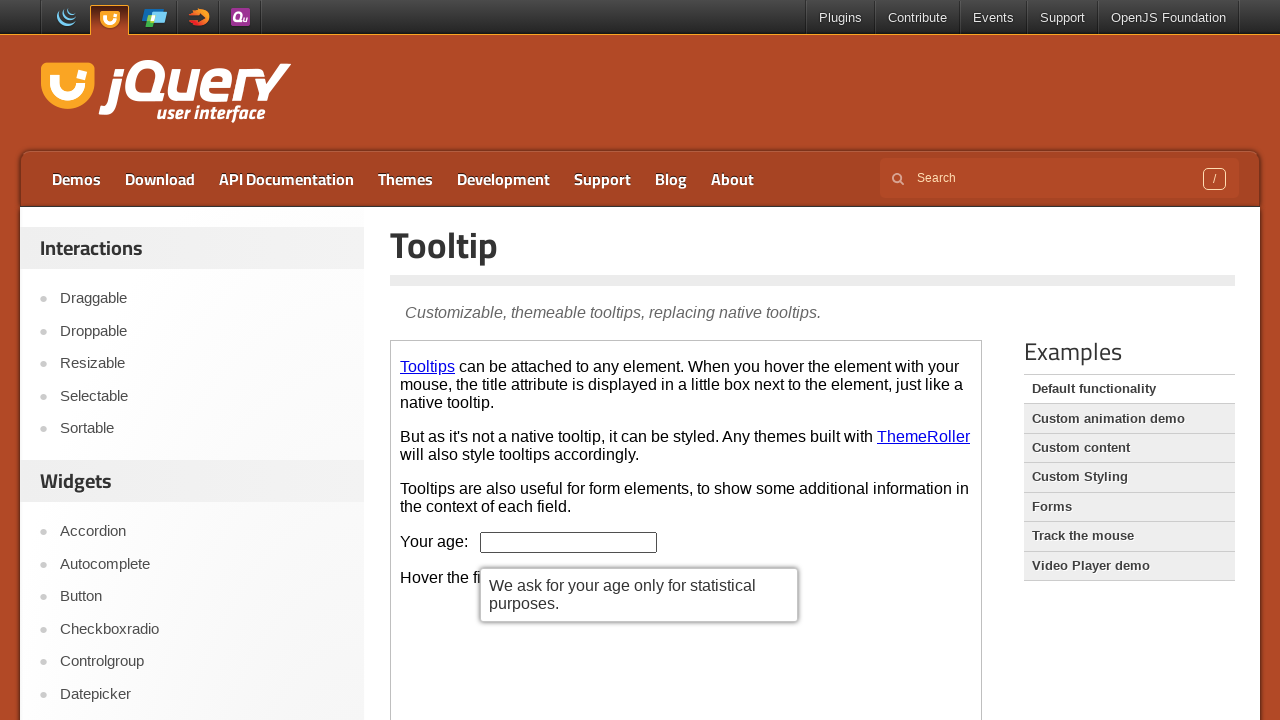

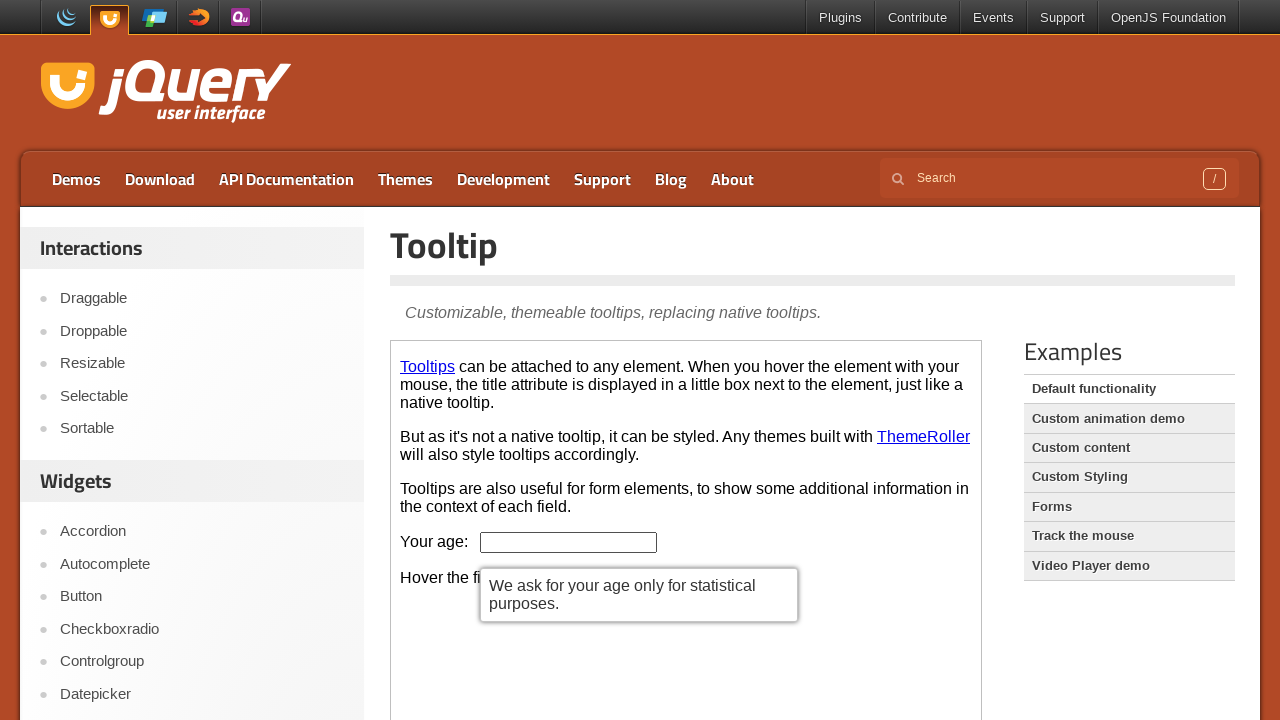